Tests the banking project demo by clicking the customer button and selecting a customer name from a dropdown, then verifying the customer name is displayed correctly.

Starting URL: https://www.globalsqa.com/angularJs-protractor/BankingProject/#/login

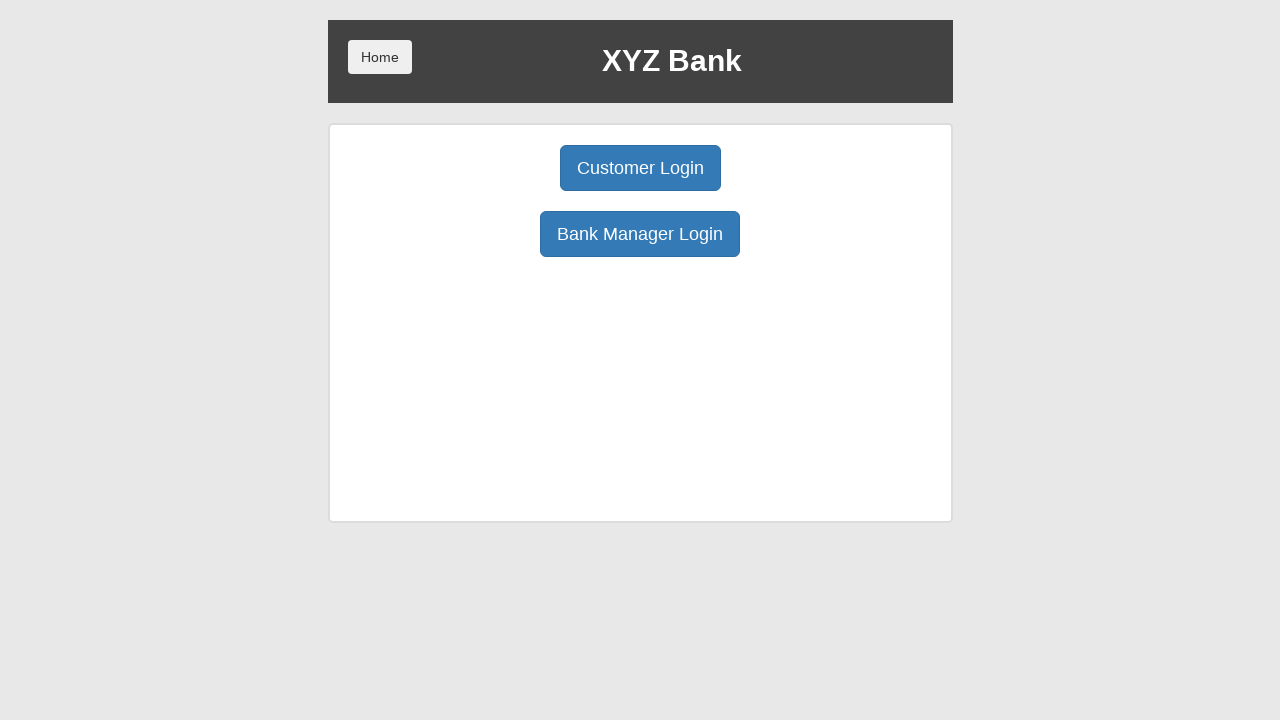

Verified page title is 'XYZ Bank'
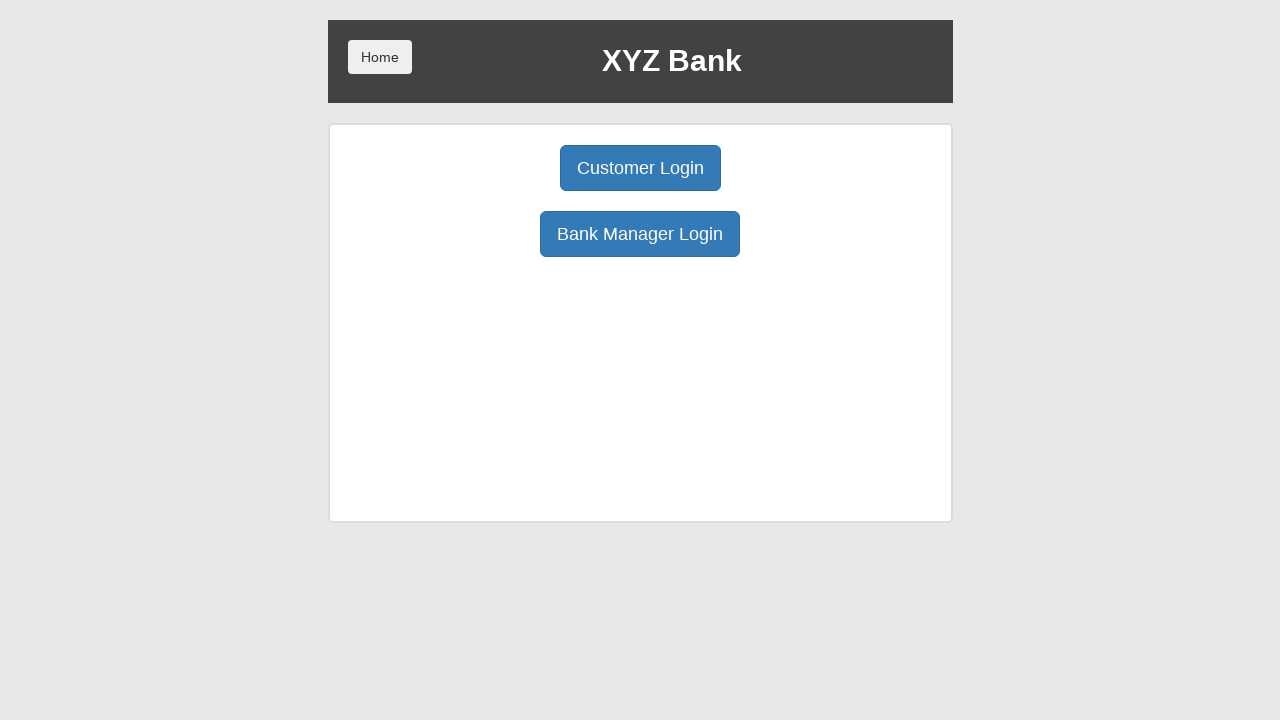

Clicked Customer Login button at (640, 168) on xpath=//button[@ng-click='customer()']
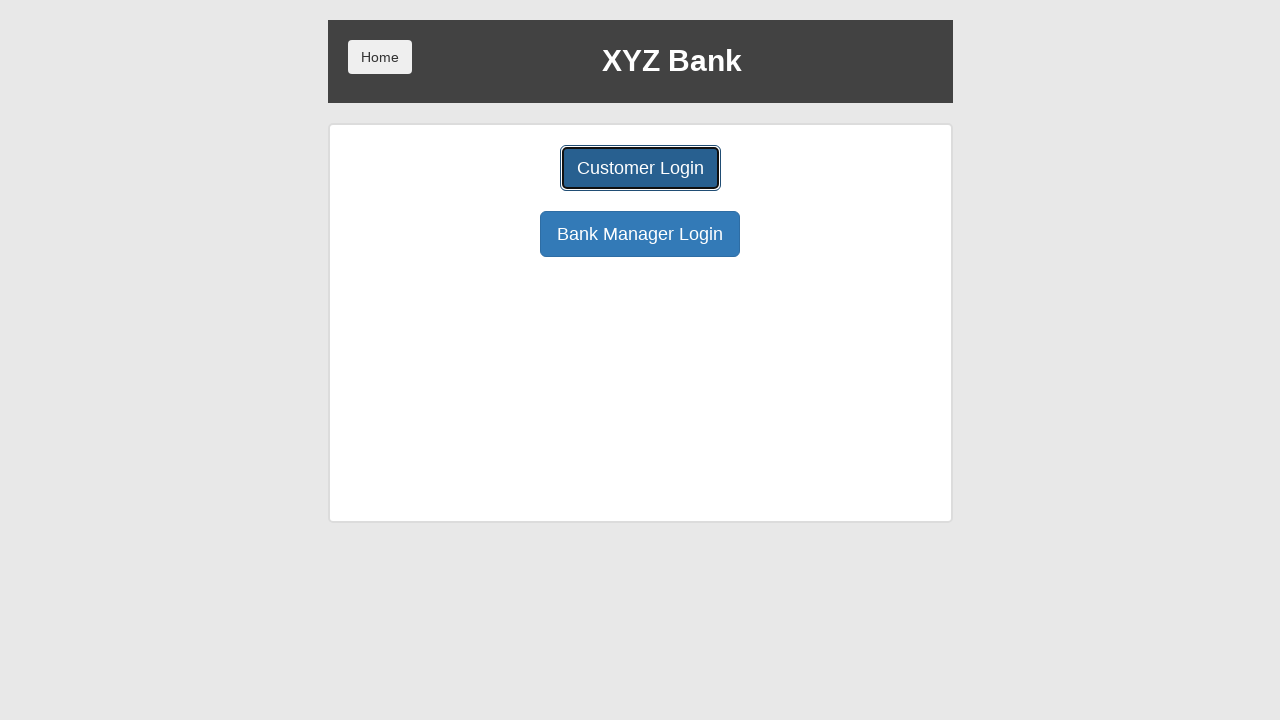

Clicked user select dropdown at (640, 187) on xpath=//*[@id="userSelect"]
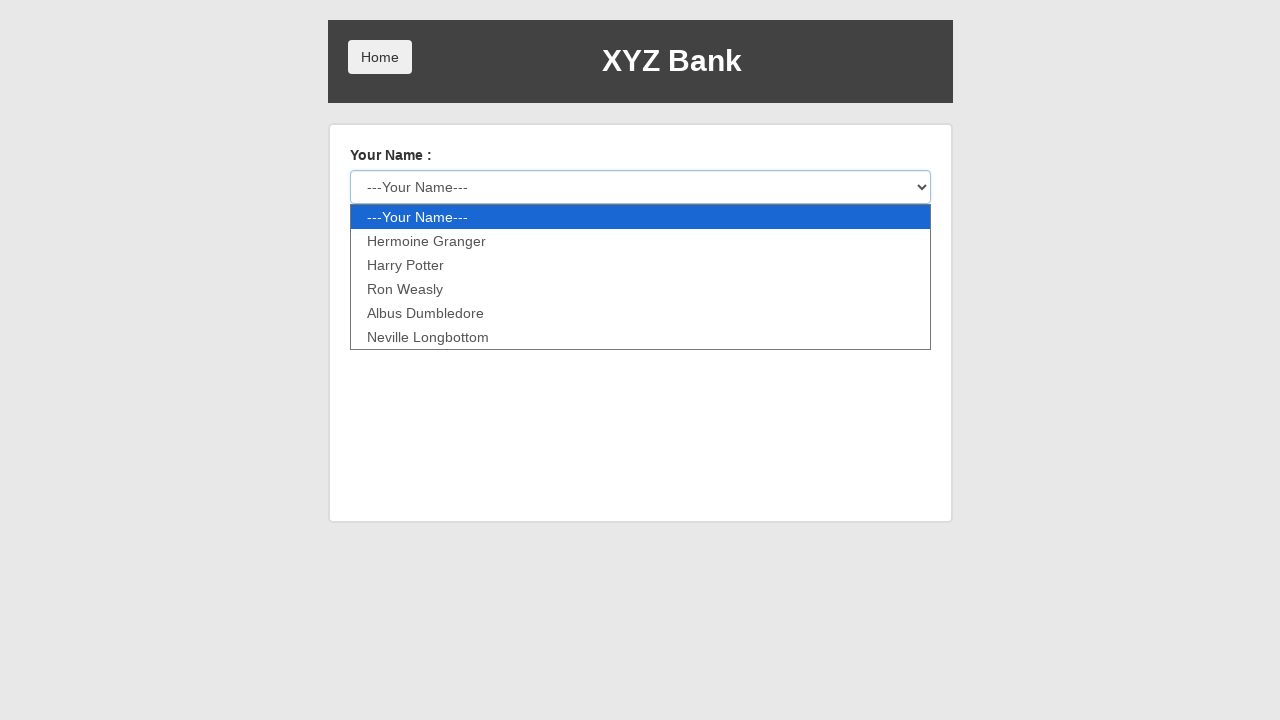

Verified customer name 'Hermoine Granger' is available in dropdown
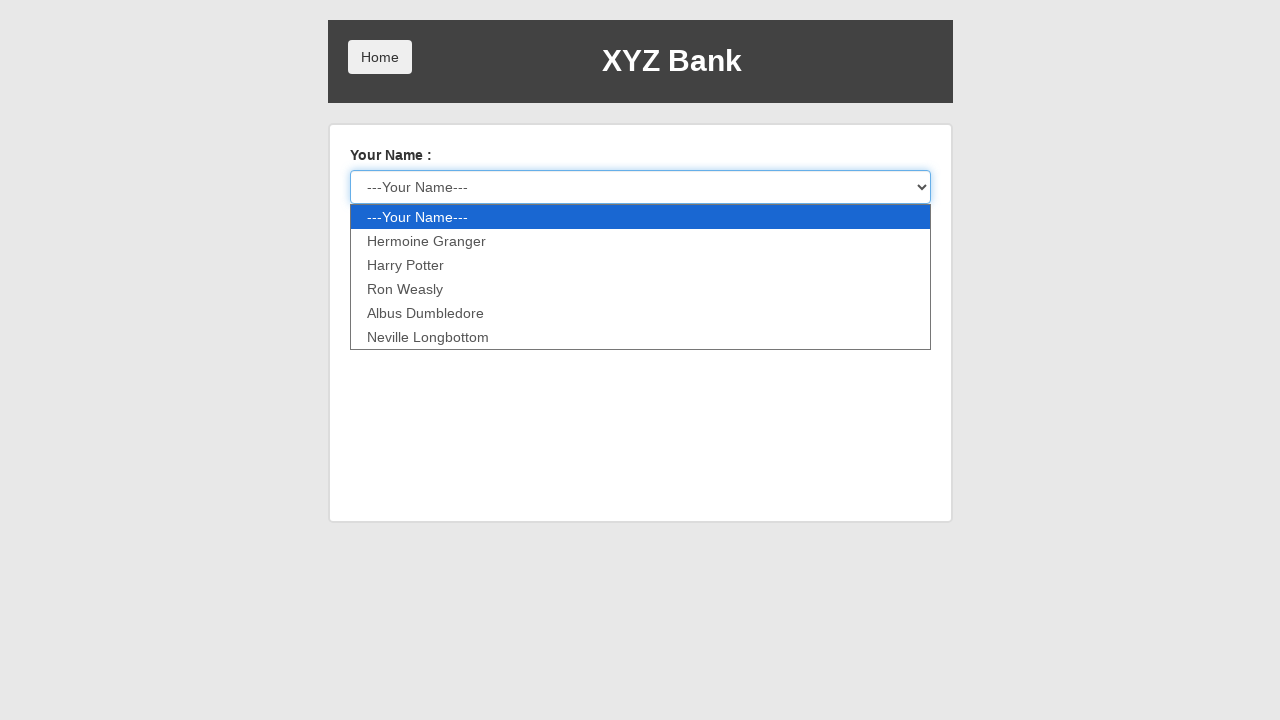

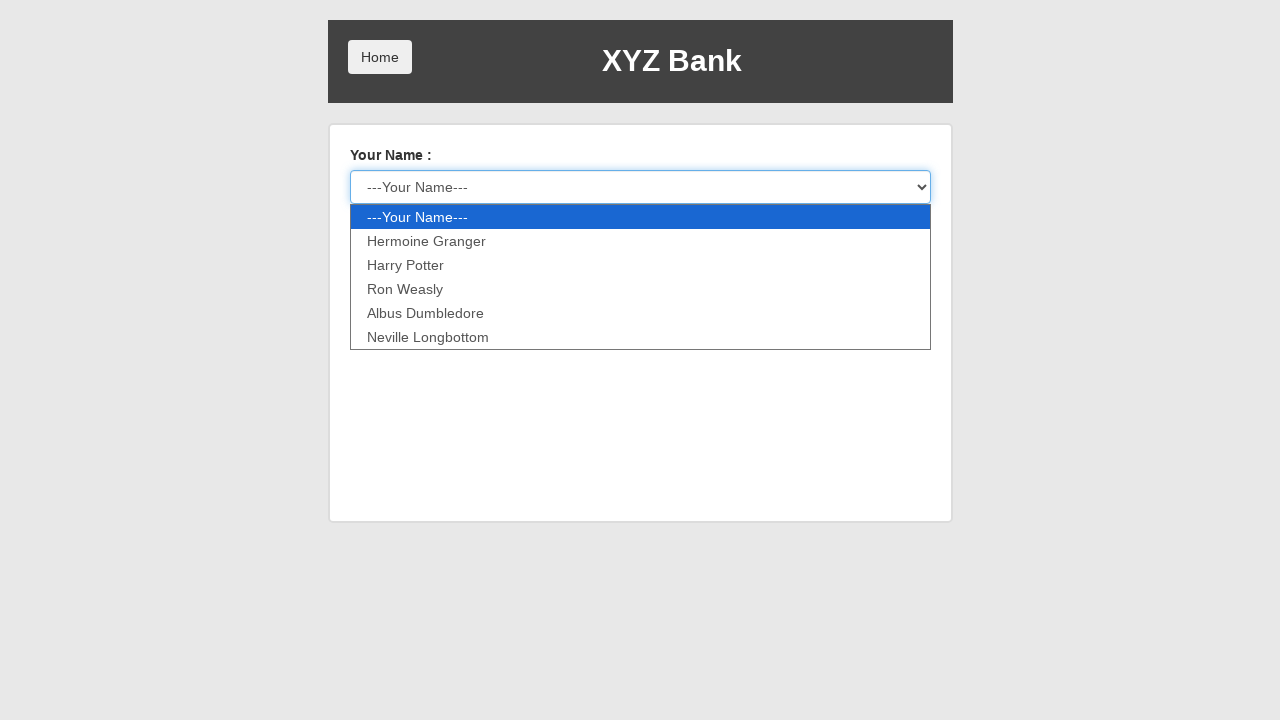